Tests radio button functionality by clicking on the "Hockey" radio button and verifying it becomes selected

Starting URL: https://practice.cydeo.com/radio_buttons

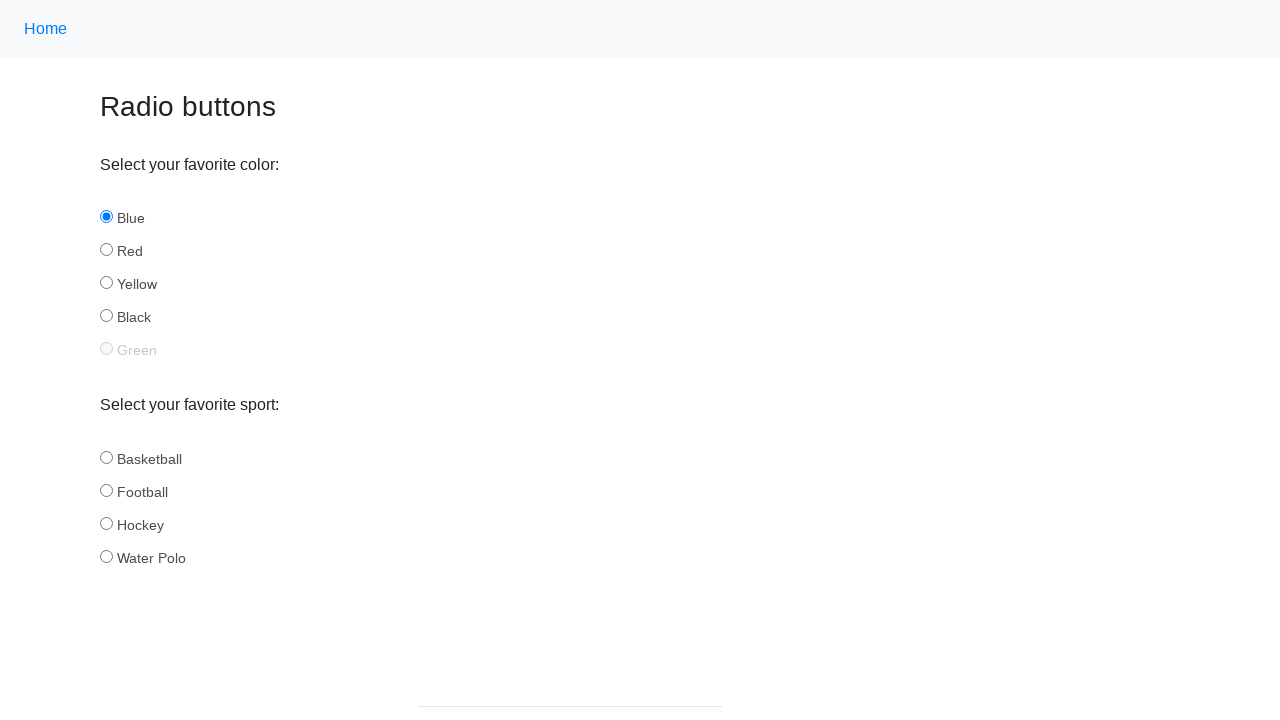

Clicked on the Hockey radio button at (106, 523) on input#hockey
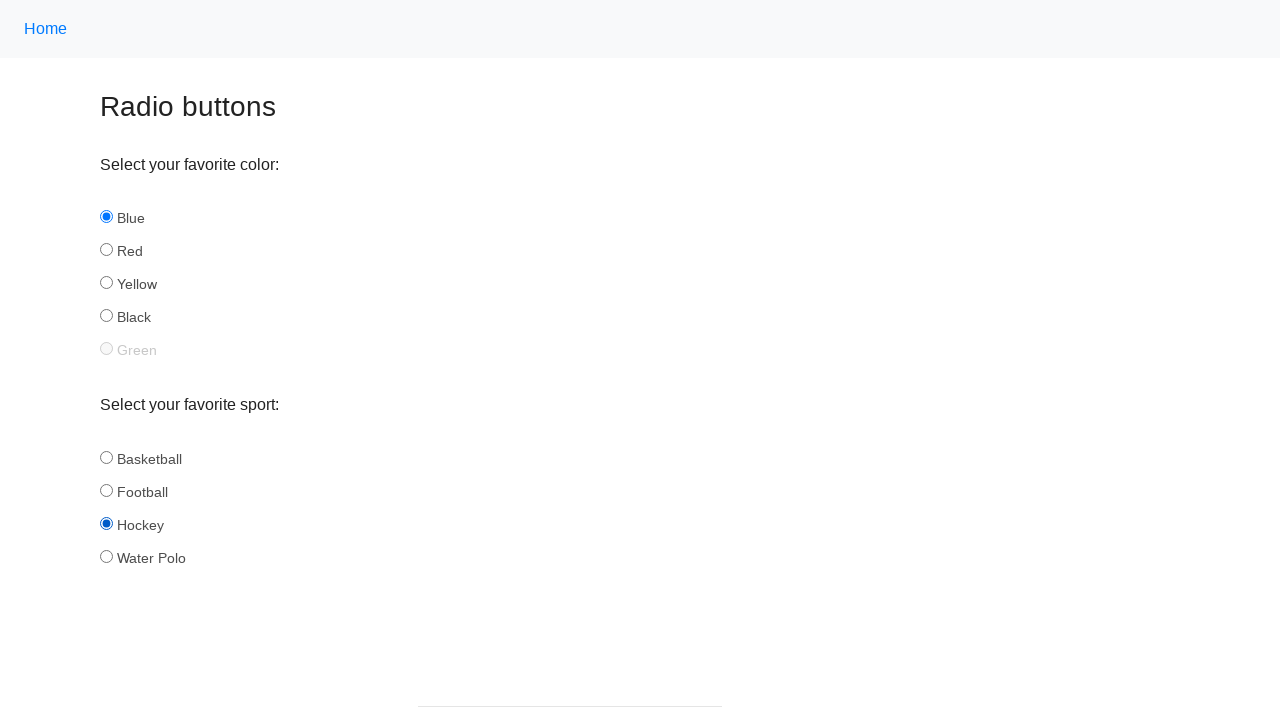

Located the Hockey radio button element
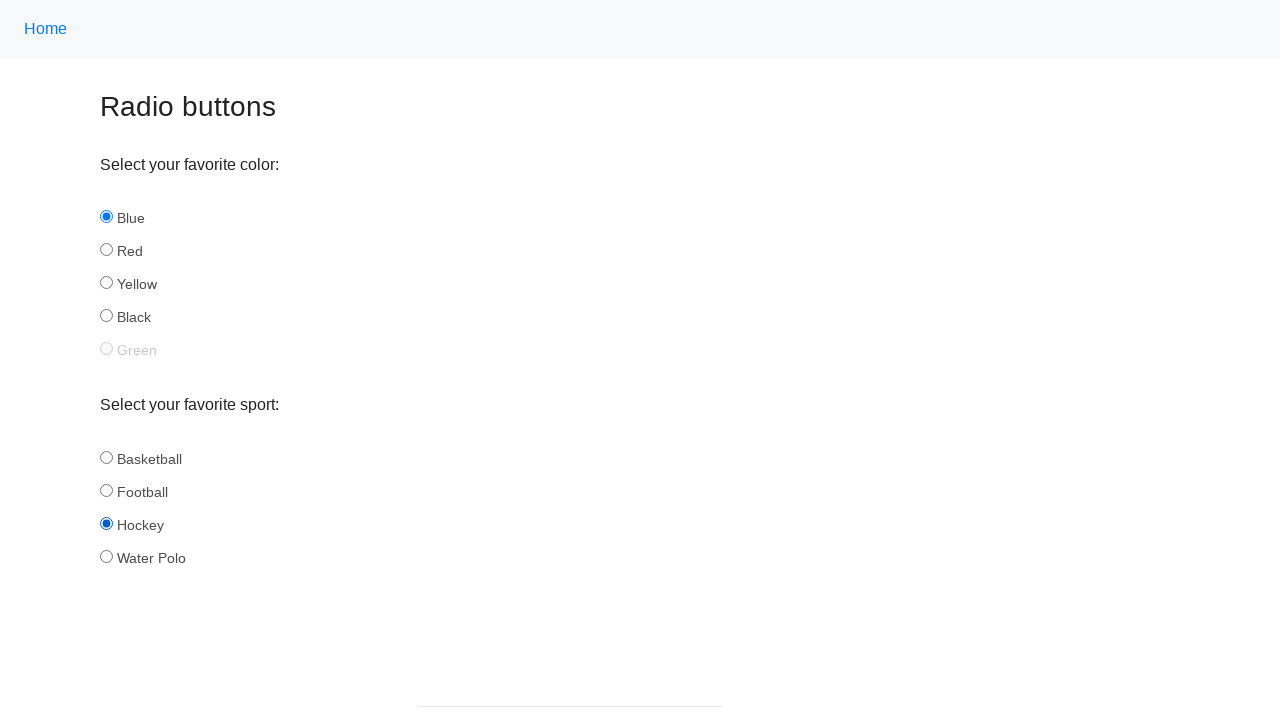

Verified that Hockey radio button is checked
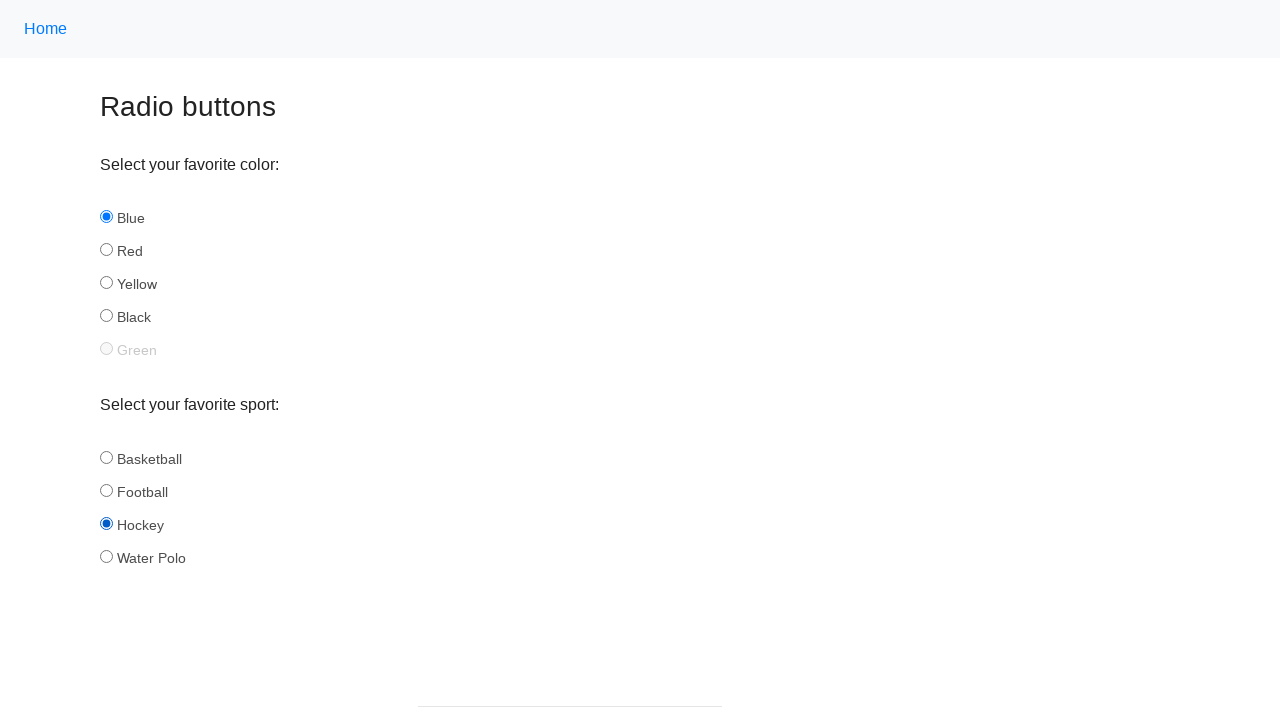

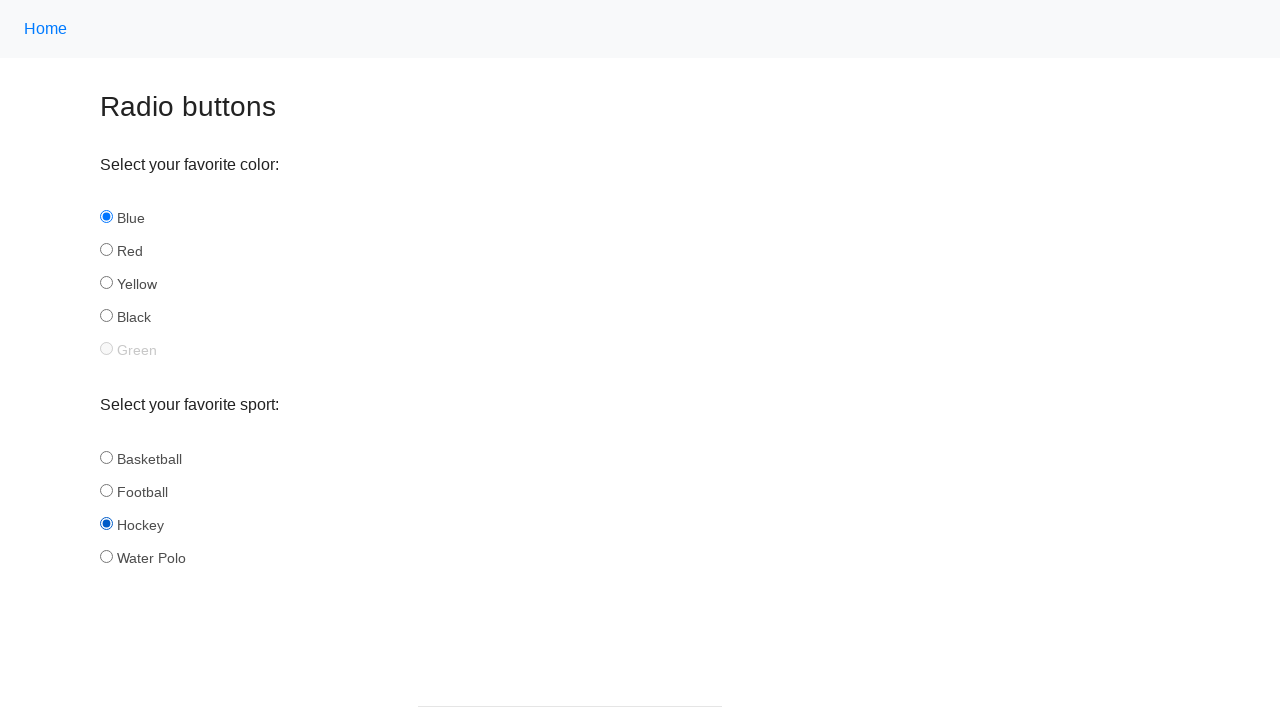